Tests window handling by clicking a link that opens a new tab, switching to that tab, and clicking on the Home navigation link in the new window.

Starting URL: https://rahulshettyacademy.com/loginpagePractise/#

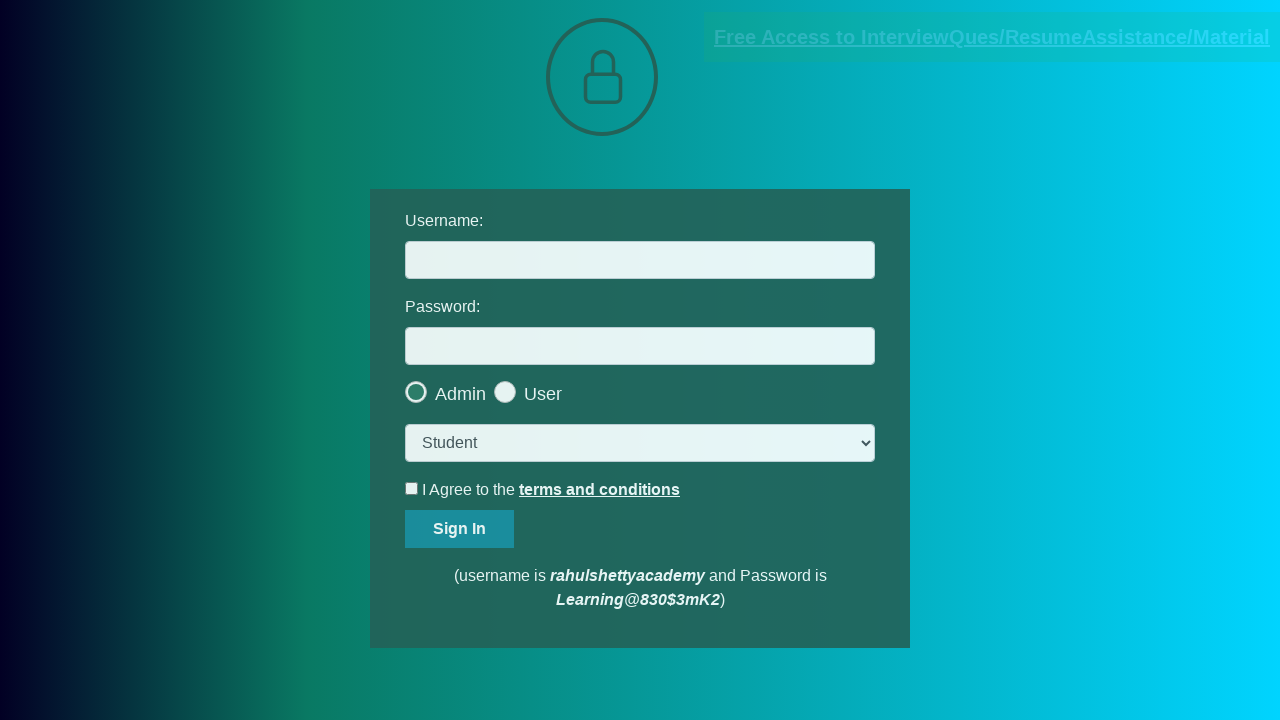

Clicked link that opens in new tab at (992, 37) on a[target='_blank']
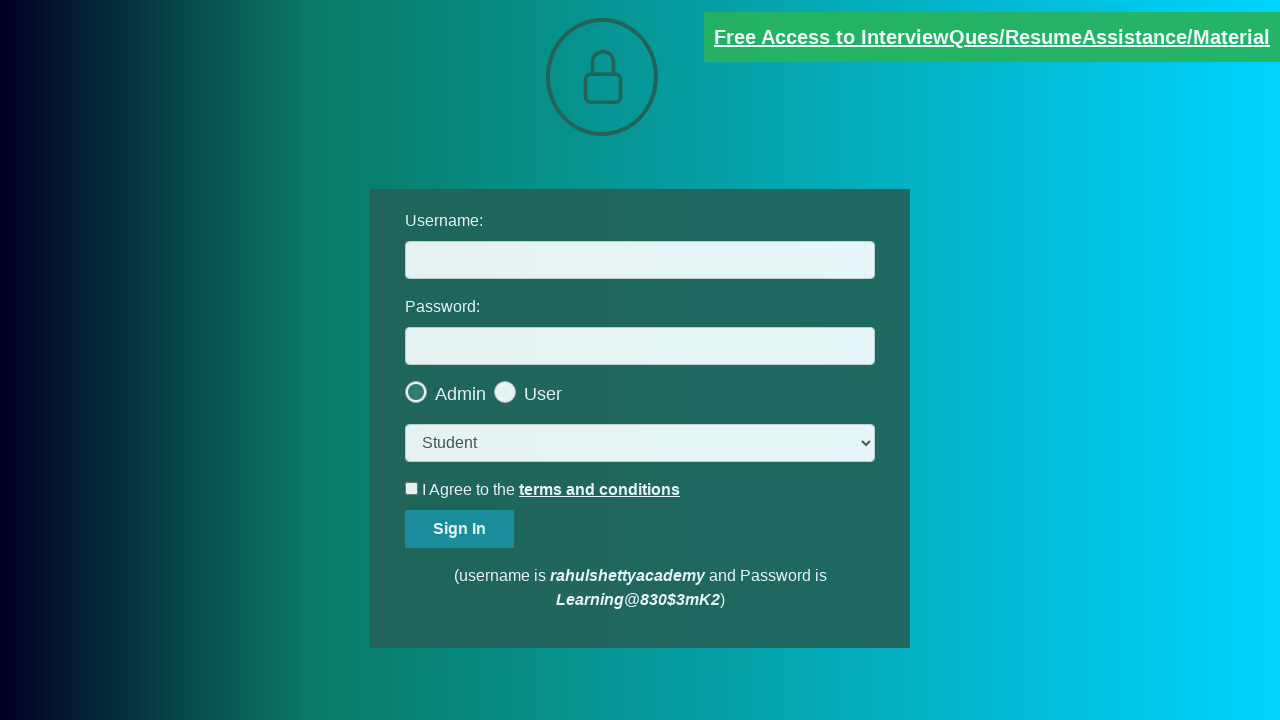

Captured new page object from context
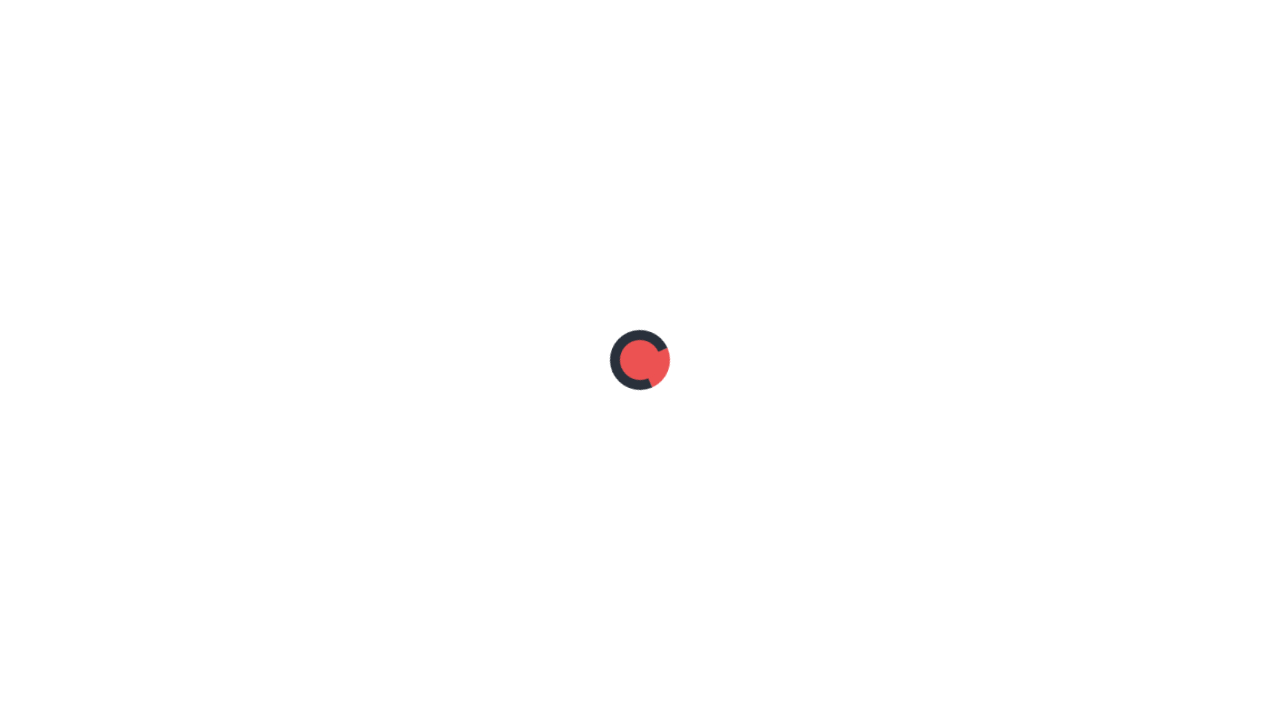

New page loaded successfully
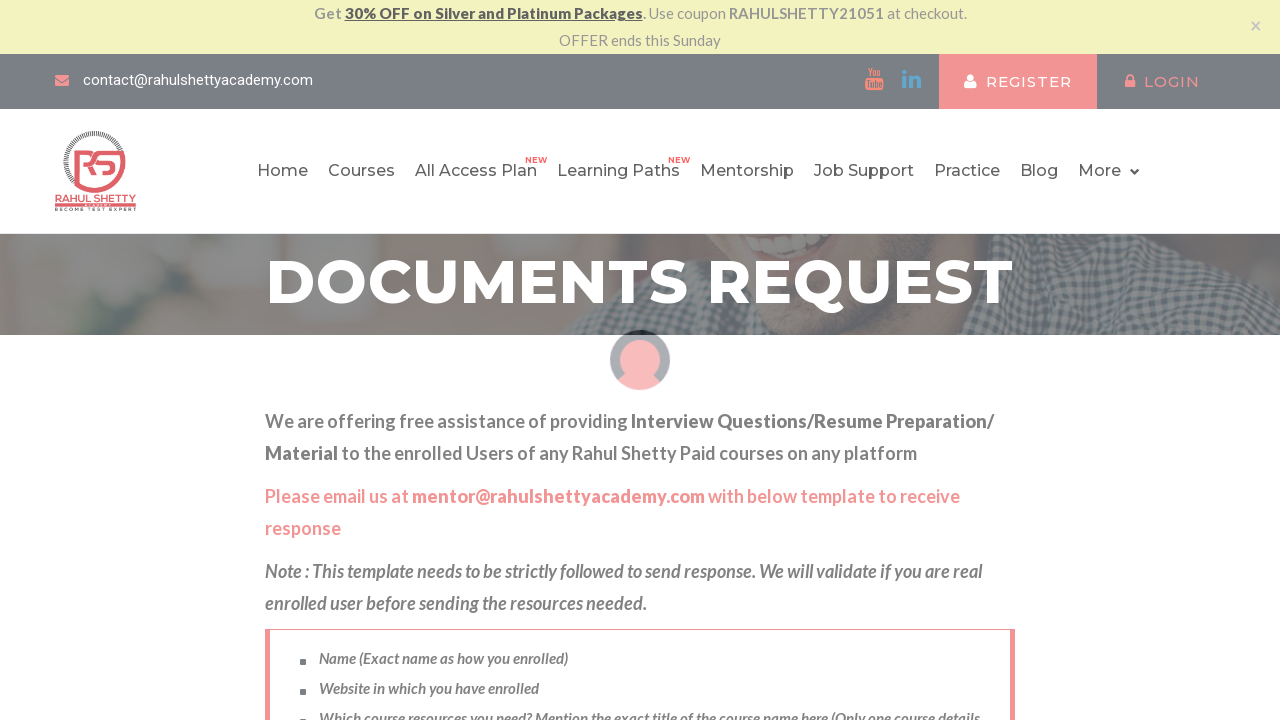

Clicked Home link in navigation menu of new page at (282, 171) on xpath=//div[@class='nav-outer clearfix']//a[normalize-space()='Home']
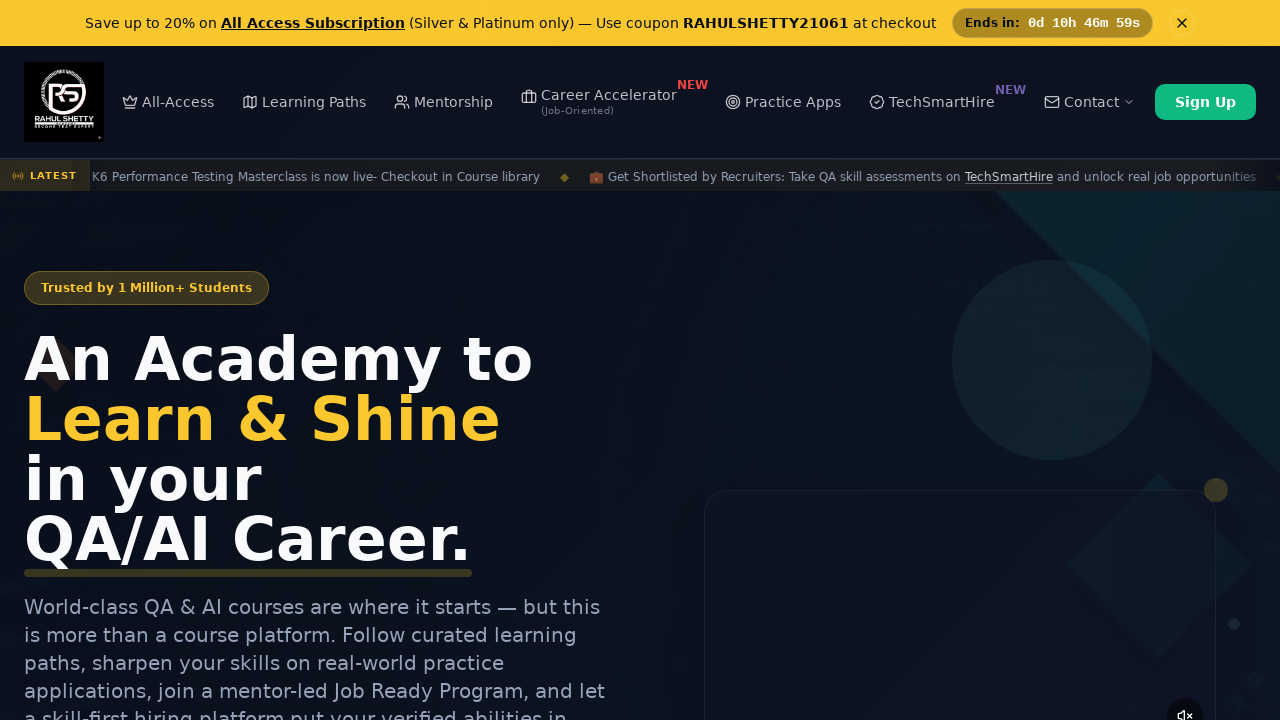

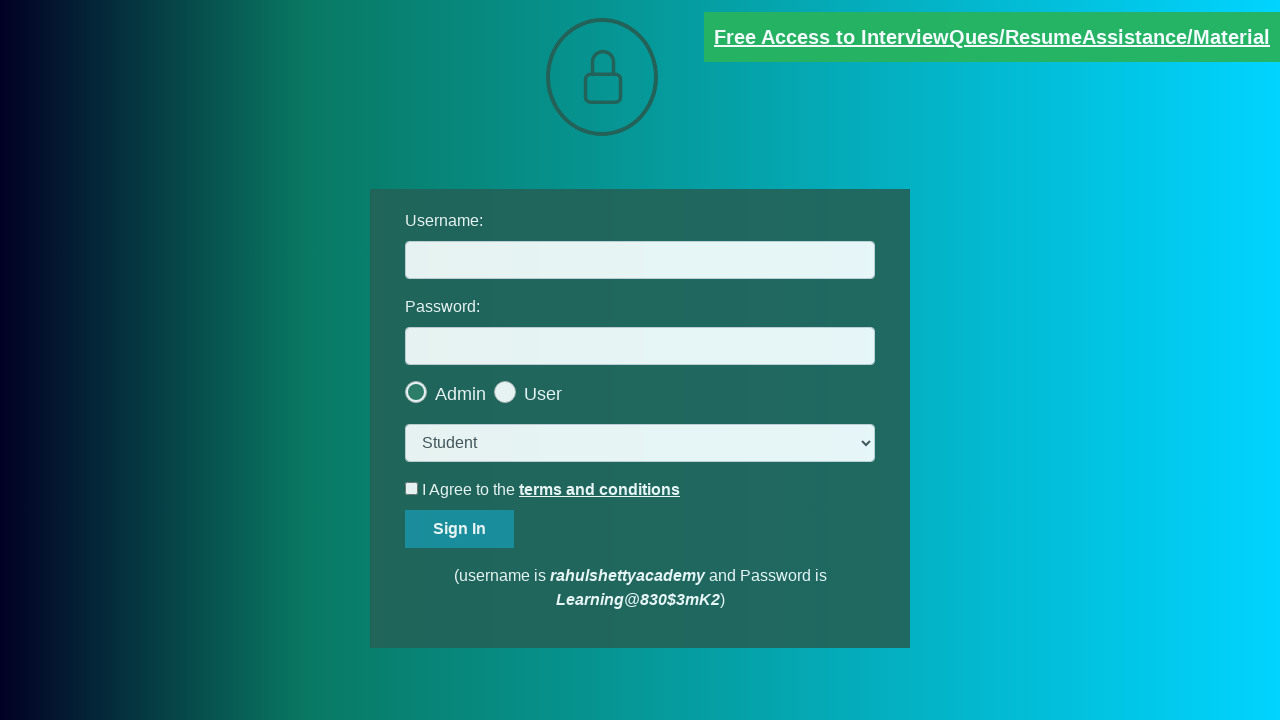